Tests marking all items as completed using the 'Mark all as complete' checkbox after creating default todos.

Starting URL: https://demo.playwright.dev/todomvc

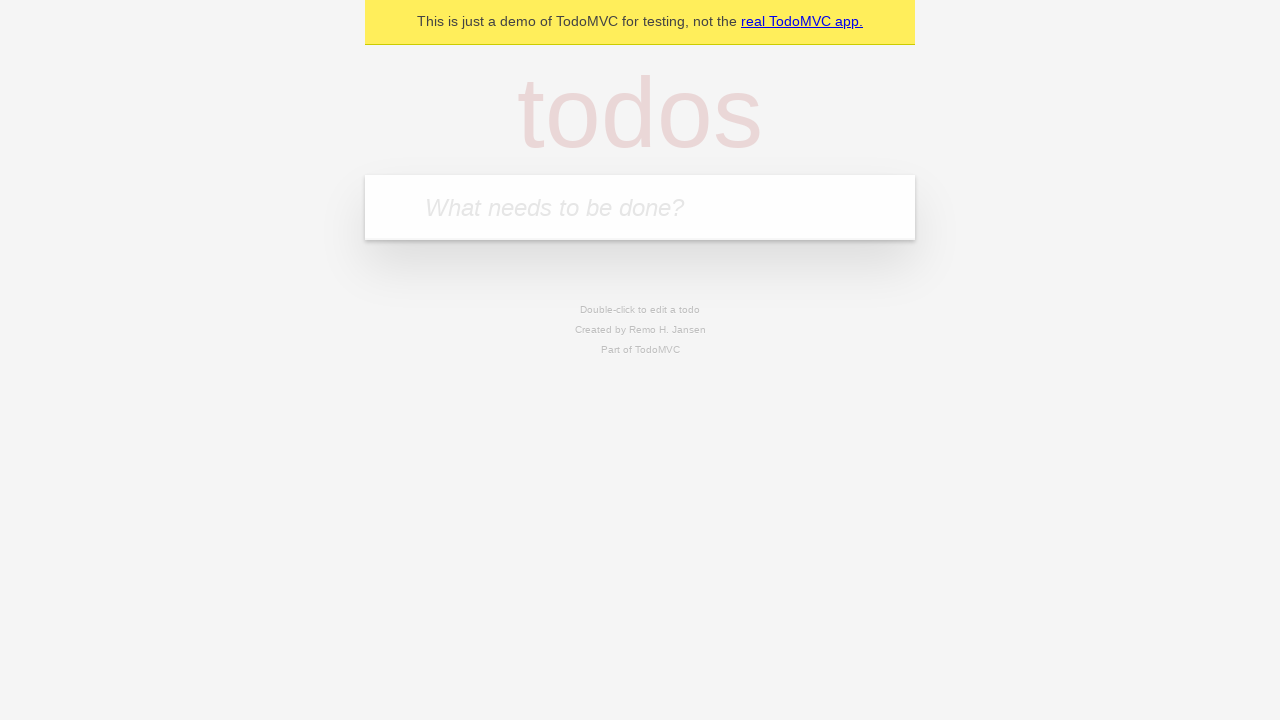

Filled todo input with 'buy some cheese' on internal:attr=[placeholder="What needs to be done?"i]
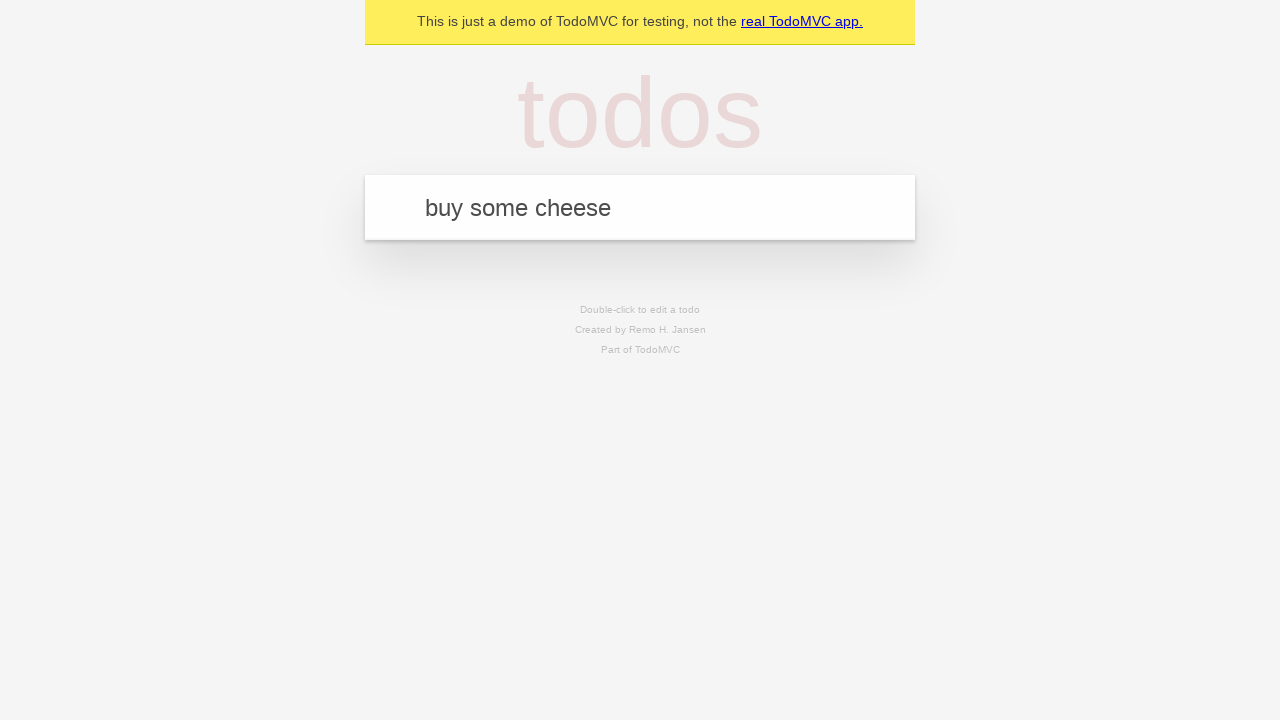

Pressed Enter to create first todo on internal:attr=[placeholder="What needs to be done?"i]
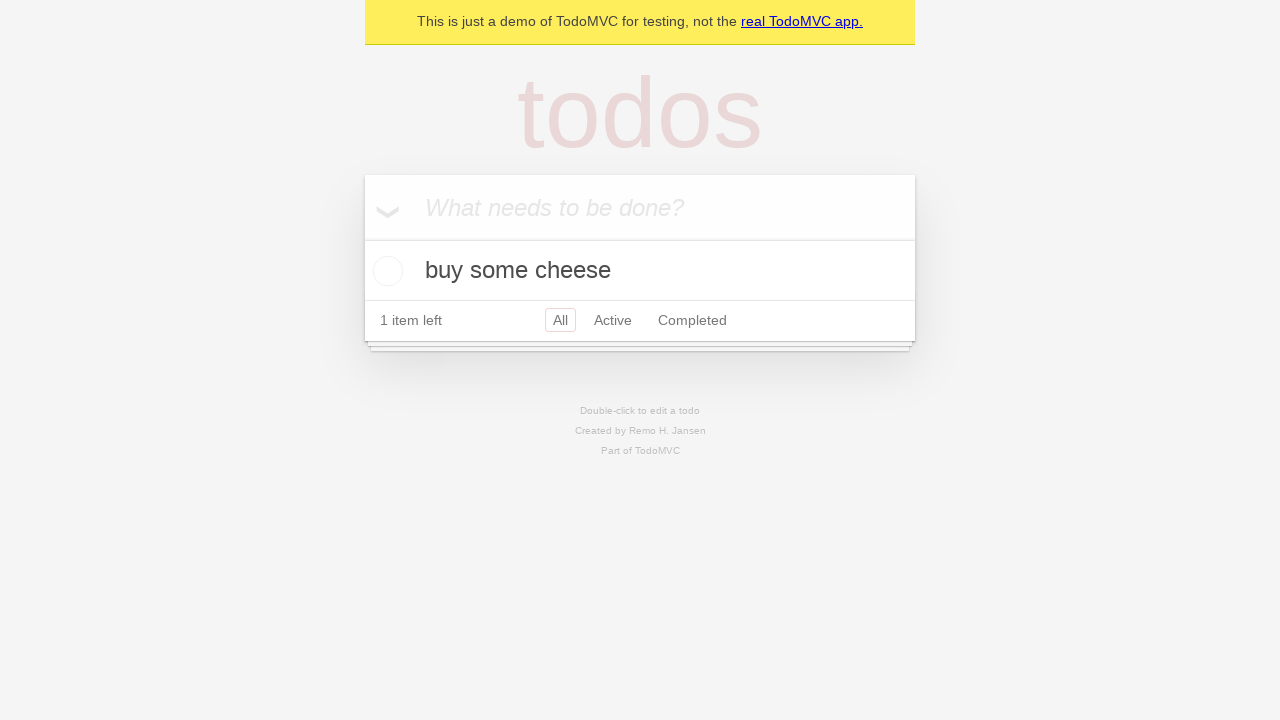

Filled todo input with 'feed the cat' on internal:attr=[placeholder="What needs to be done?"i]
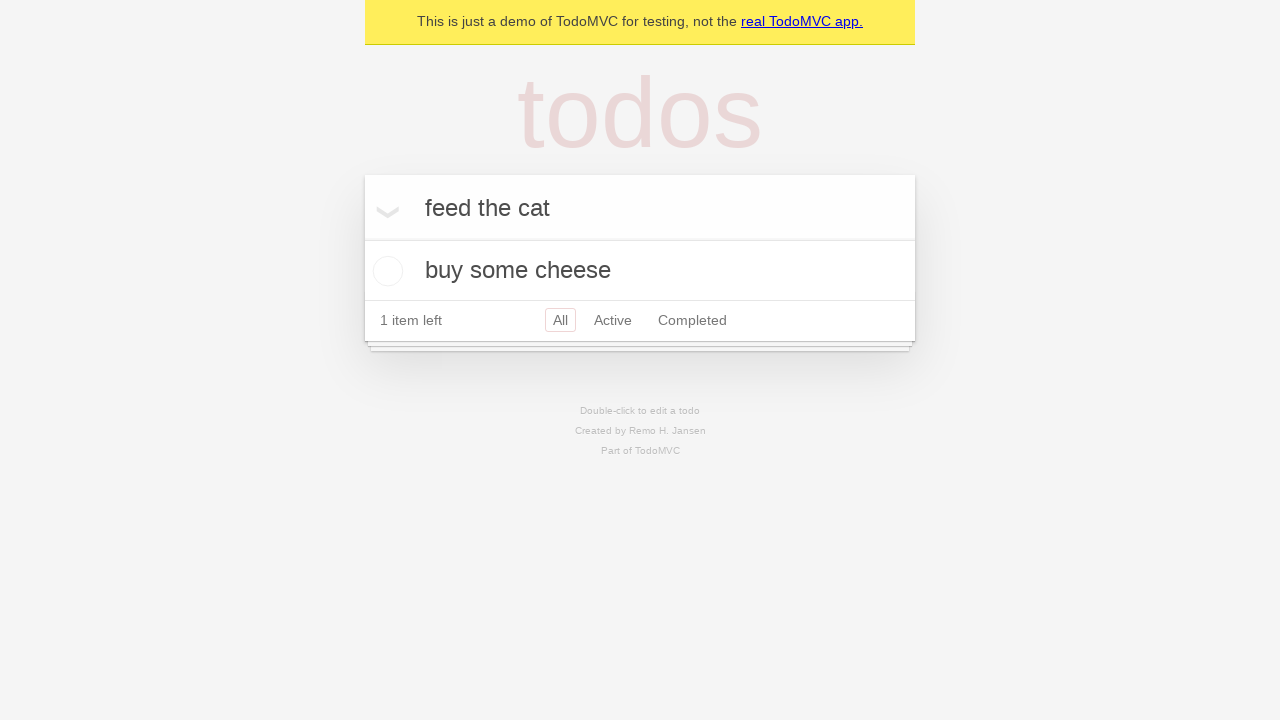

Pressed Enter to create second todo on internal:attr=[placeholder="What needs to be done?"i]
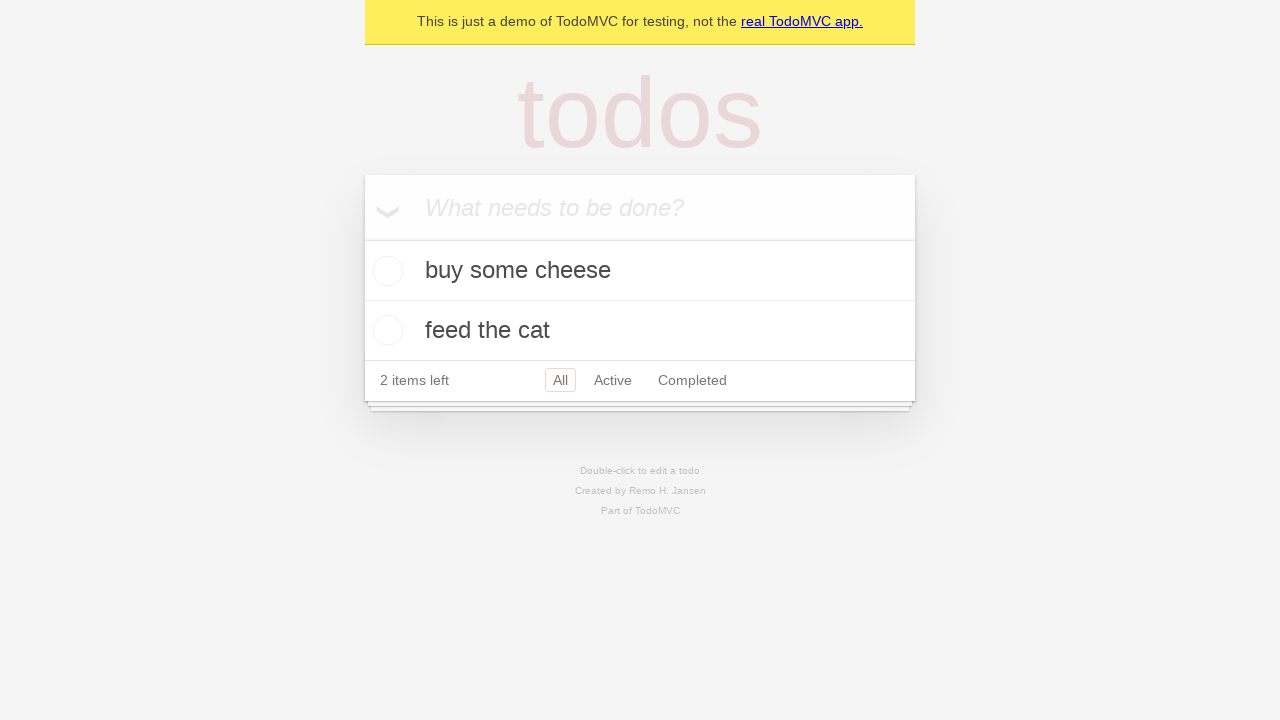

Filled todo input with 'book a doctors appointment' on internal:attr=[placeholder="What needs to be done?"i]
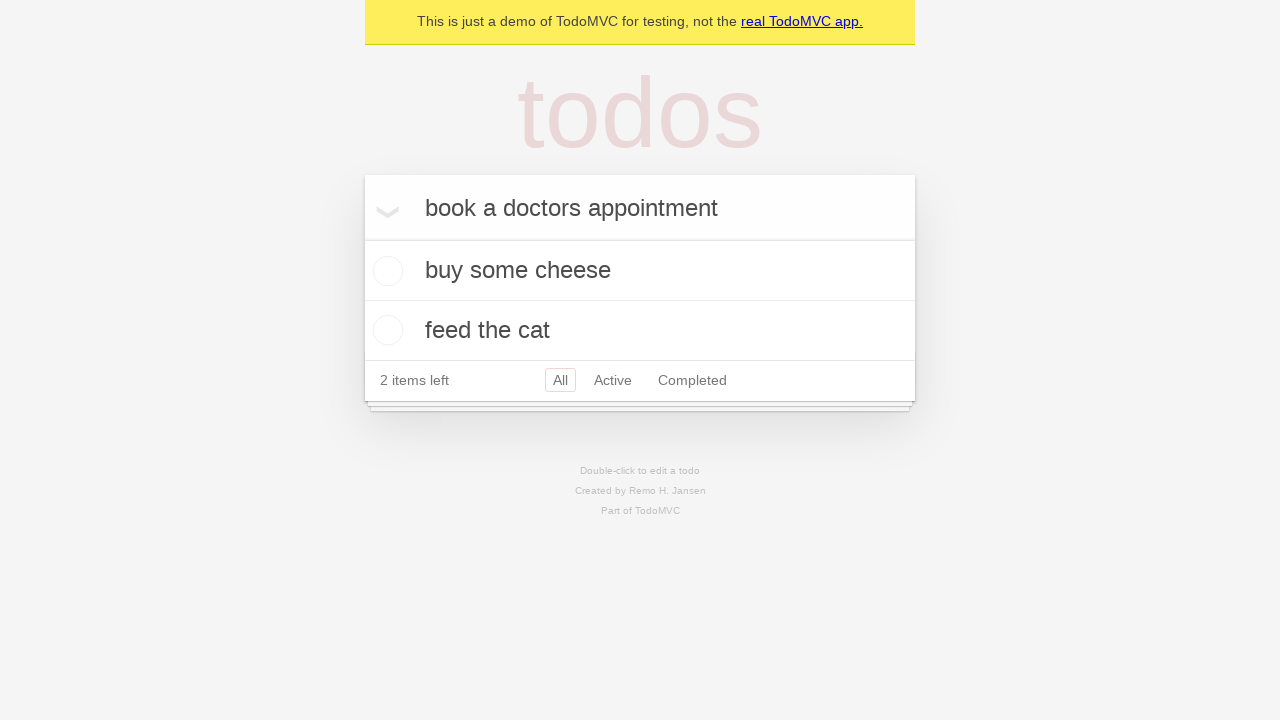

Pressed Enter to create third todo on internal:attr=[placeholder="What needs to be done?"i]
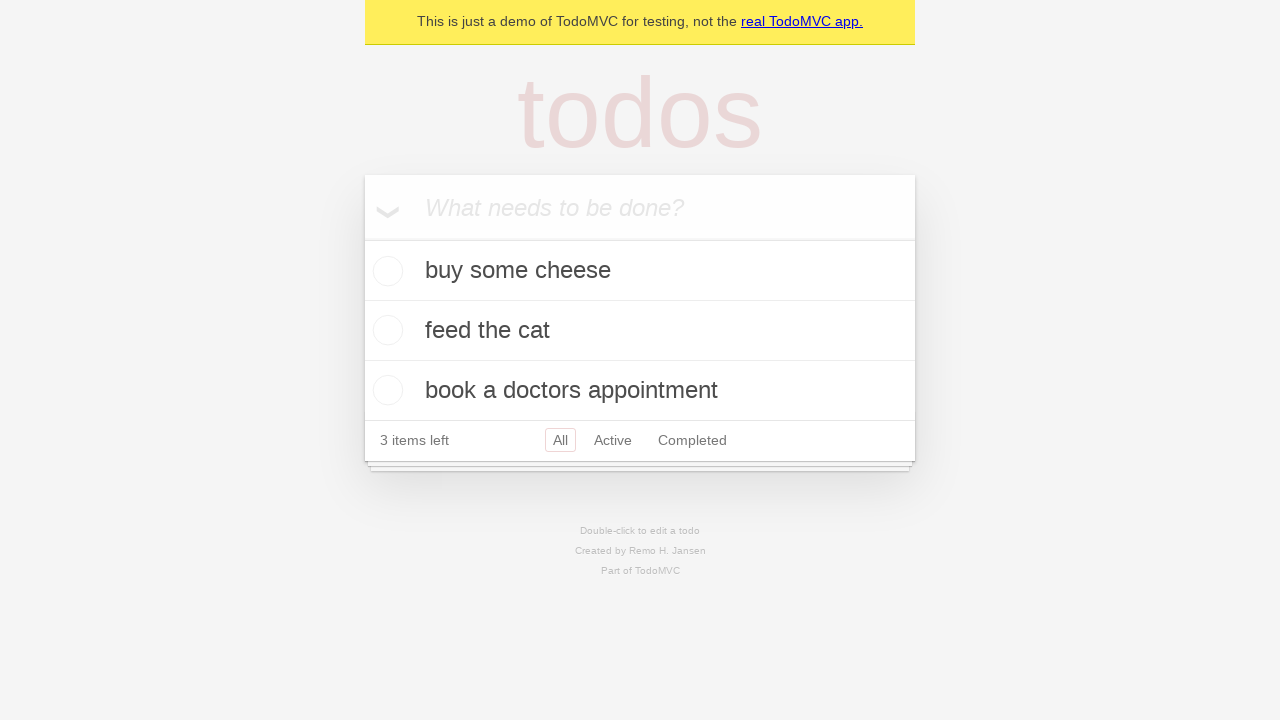

Clicked 'Mark all as complete' checkbox at (362, 238) on internal:label="Mark all as complete"i
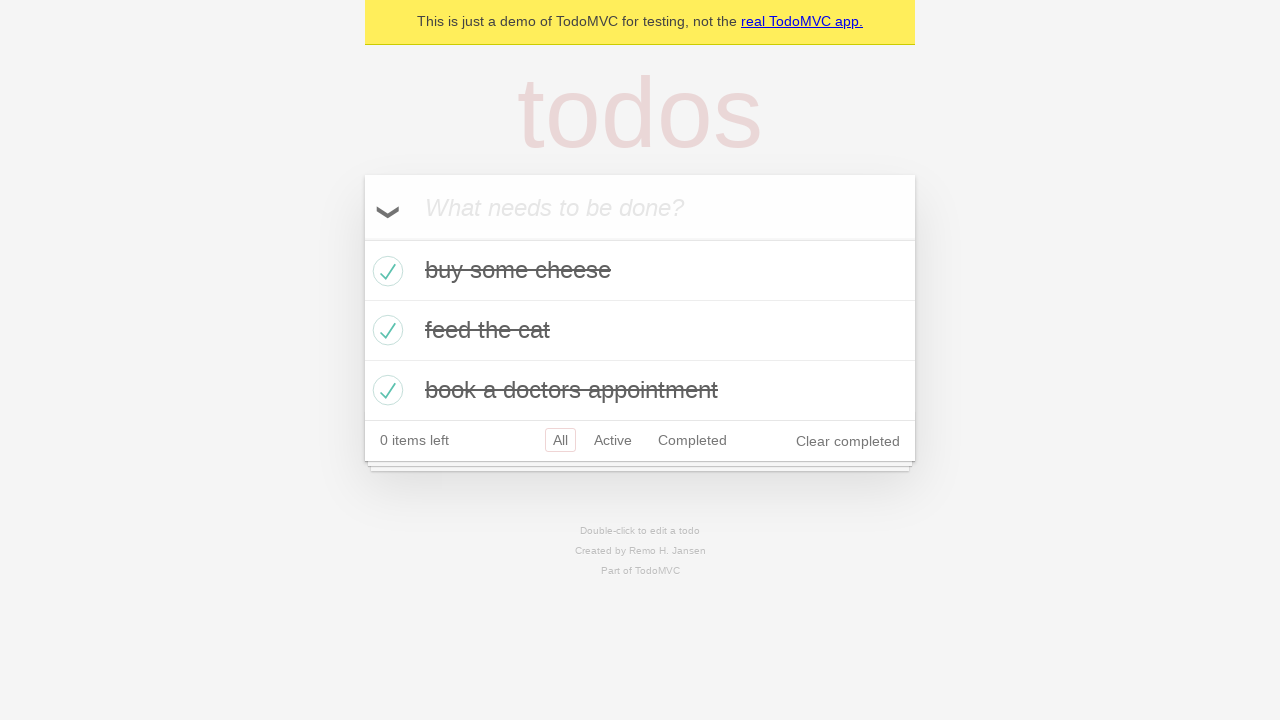

Waited for all todos to be marked as completed
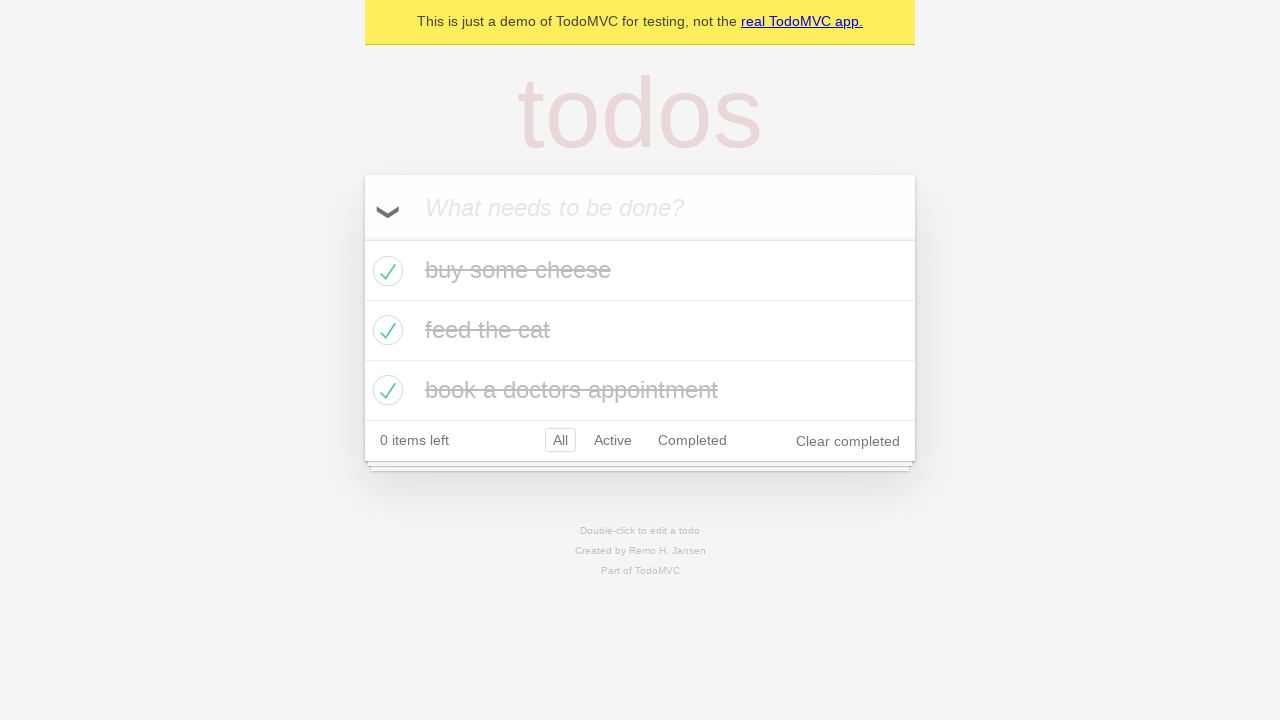

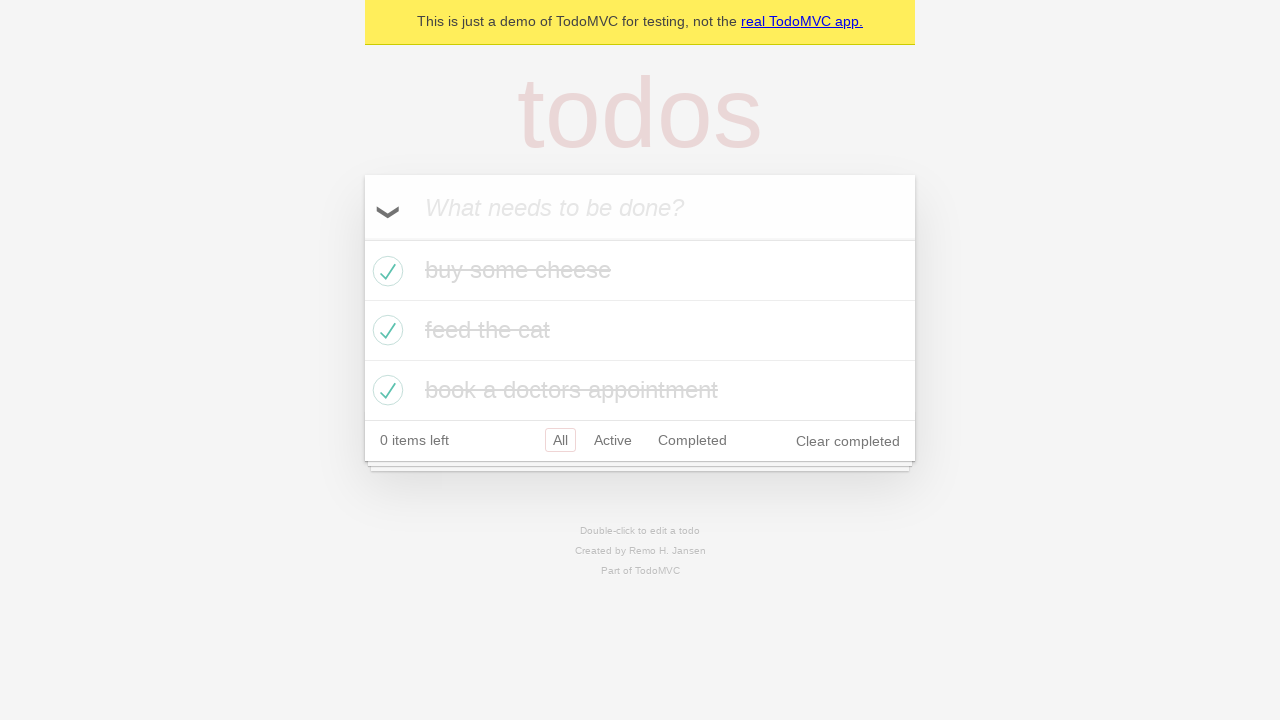